Tests right-click context menu functionality, verifies alert text, accepts alert, then clicks Elemental Selenium link and verifies the h1 text on the new page

Starting URL: https://the-internet.herokuapp.com/context_menu

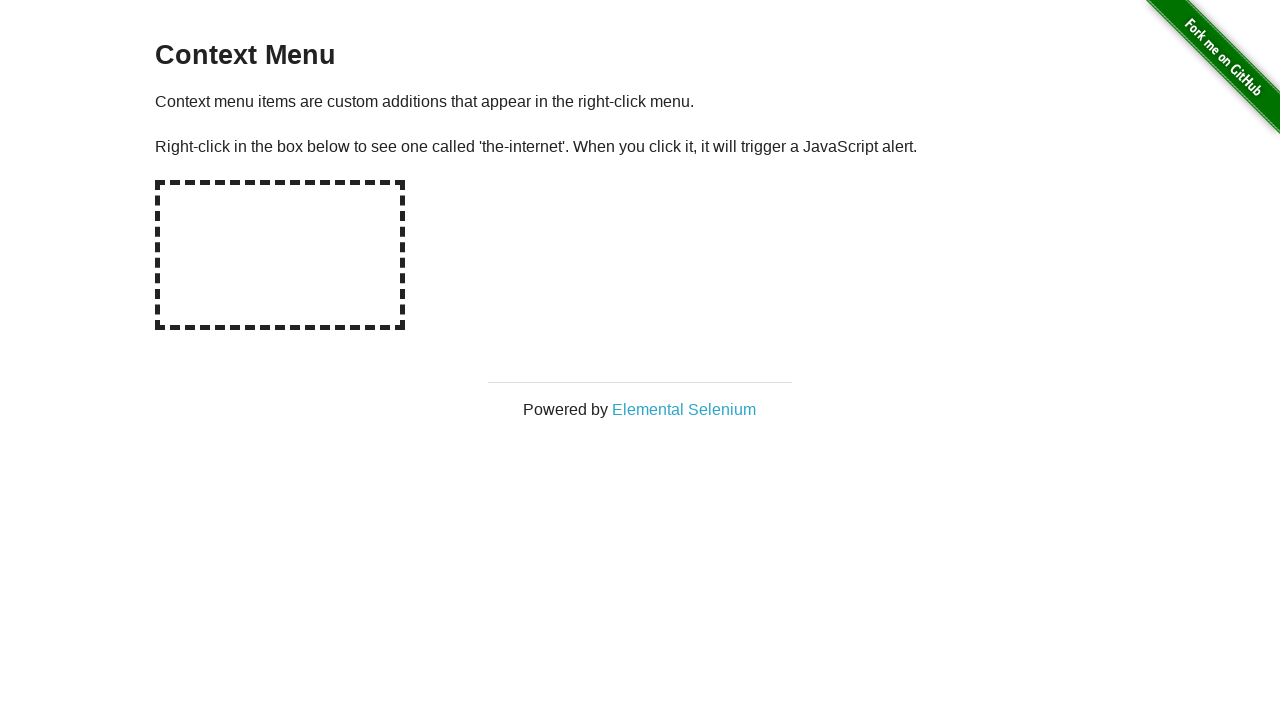

Right-clicked on hot-spot area to open context menu at (280, 255) on #hot-spot
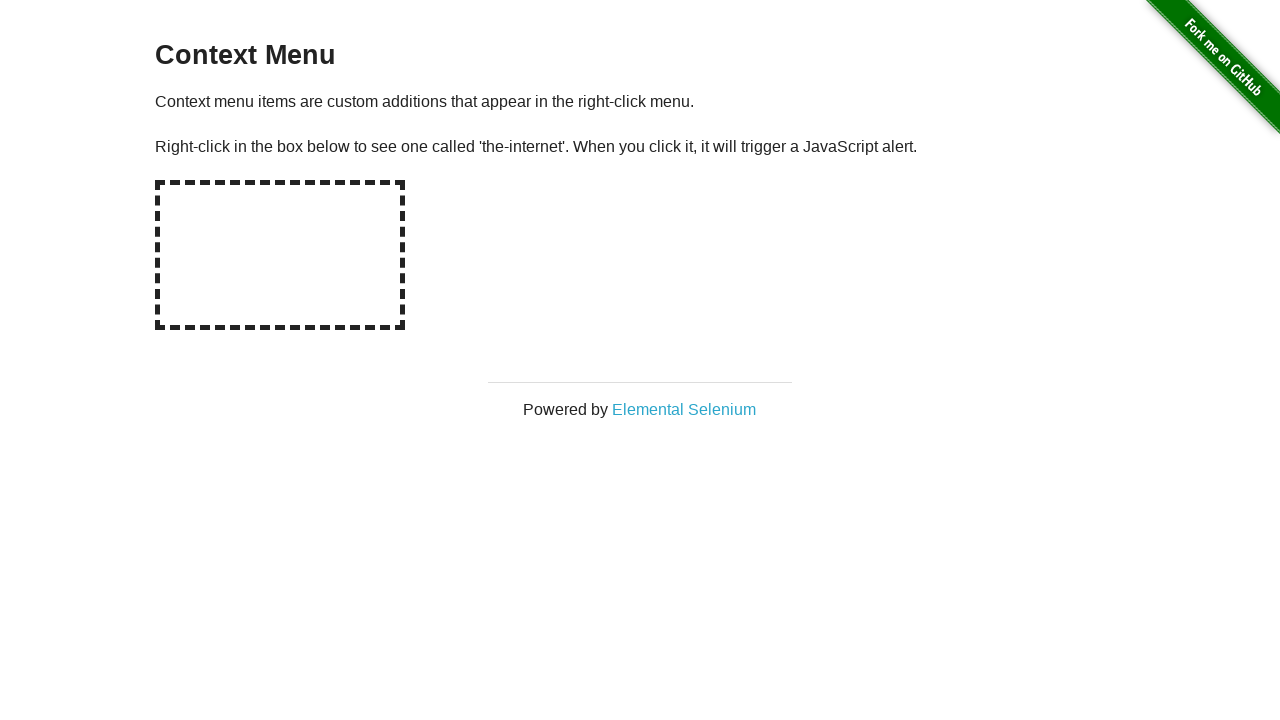

Set up alert dialog handler to accept alerts
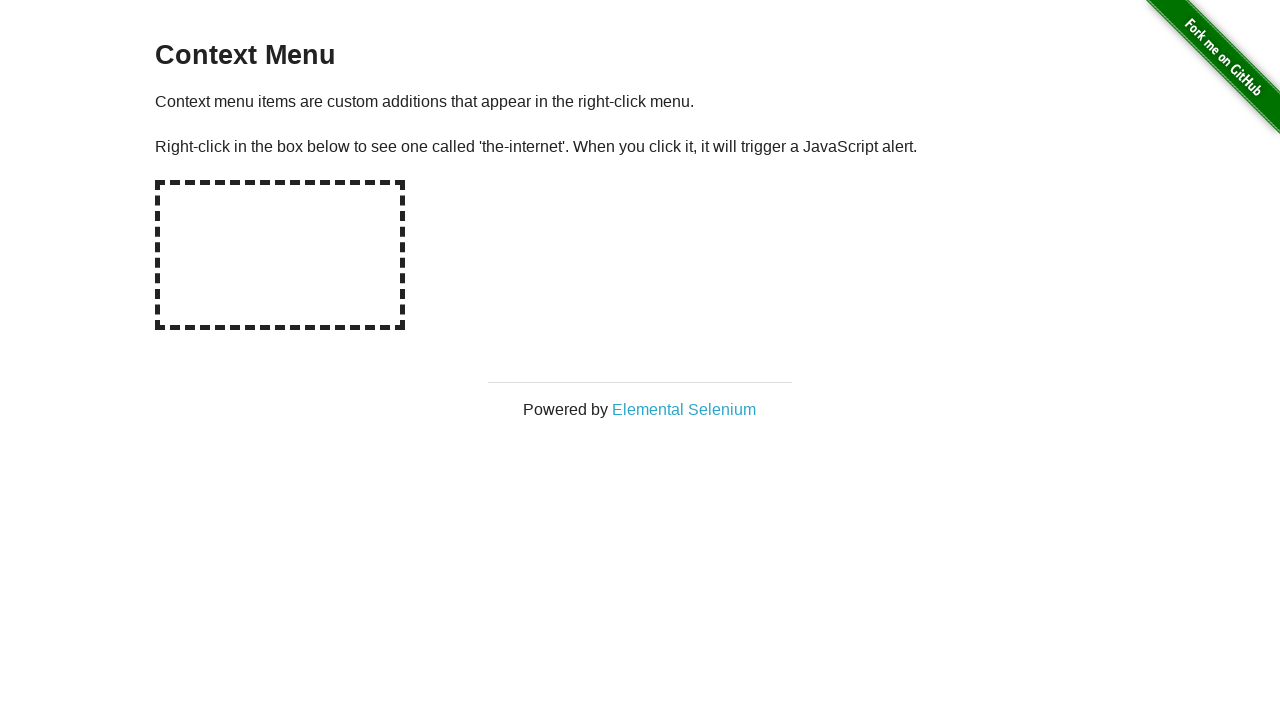

Waited for alert to be handled
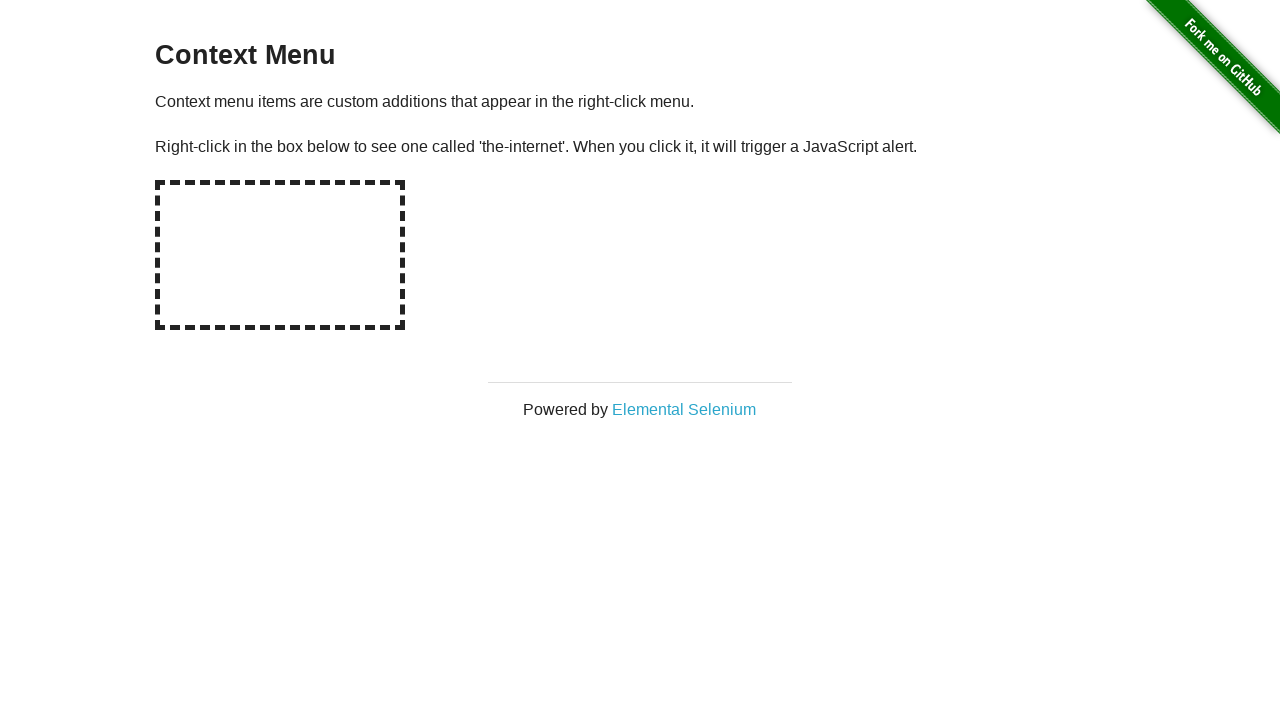

Clicked on Elemental Selenium link to open in new tab at (684, 409) on xpath=//*[text()='Elemental Selenium']
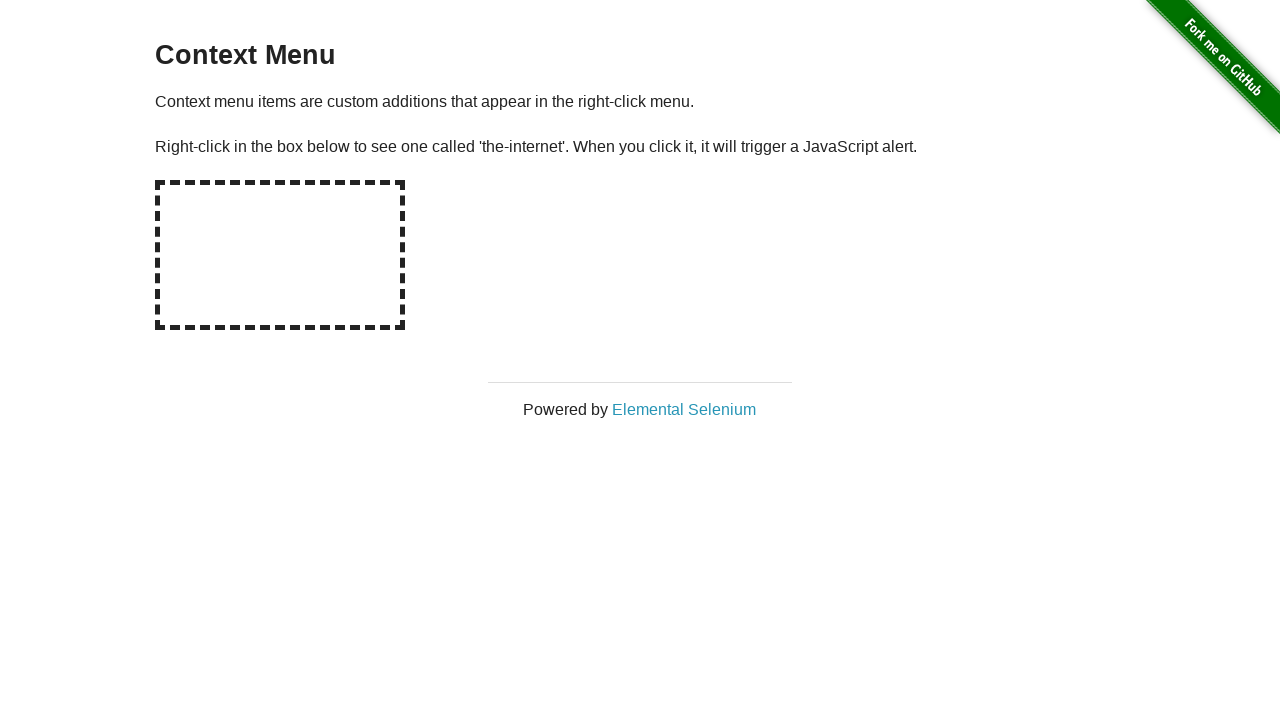

New page loaded and ready
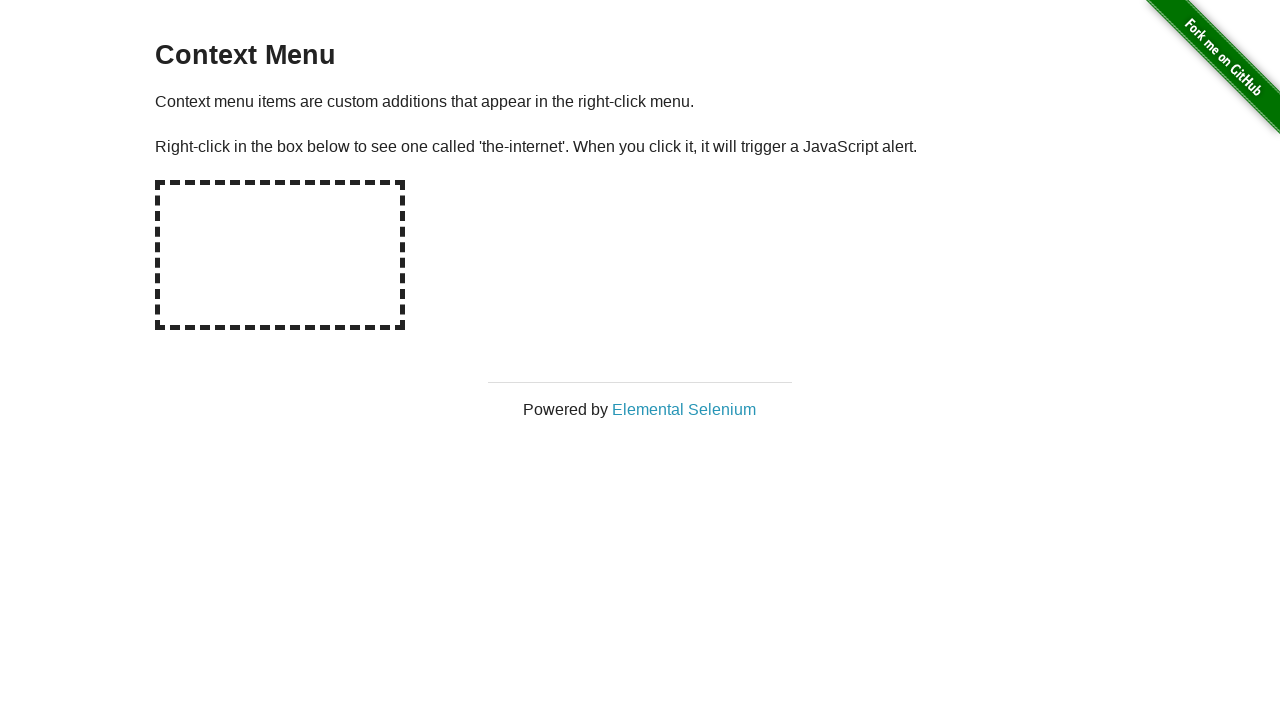

H1 element on new page is present and visible
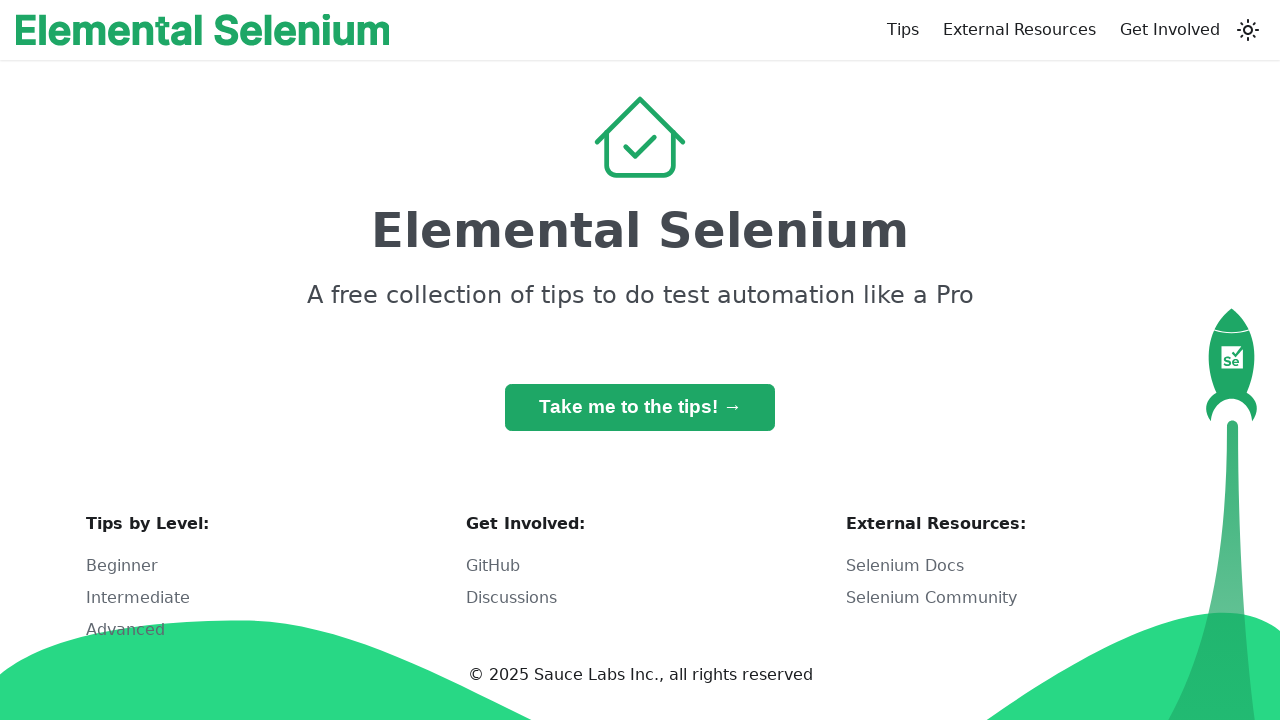

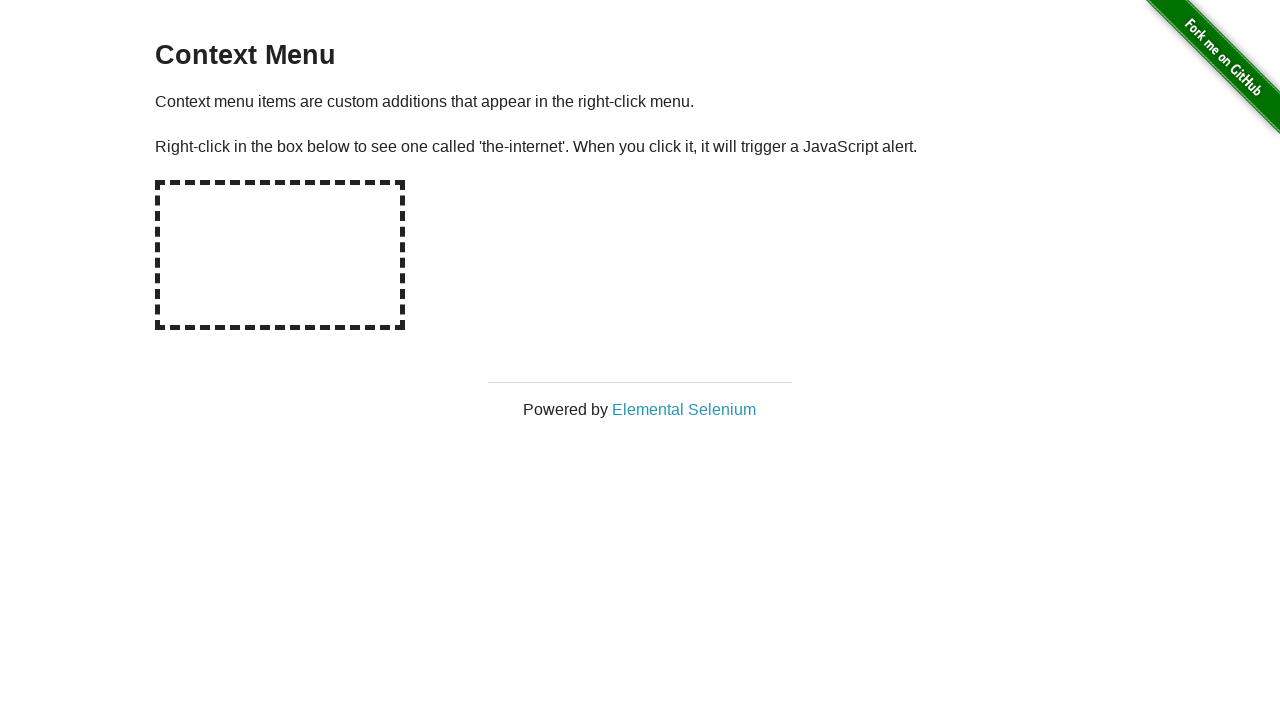